Tests Craigslist housing search by filtering apartments with minimum bedrooms, bathrooms, and maximum price

Starting URL: https://craigslist.org

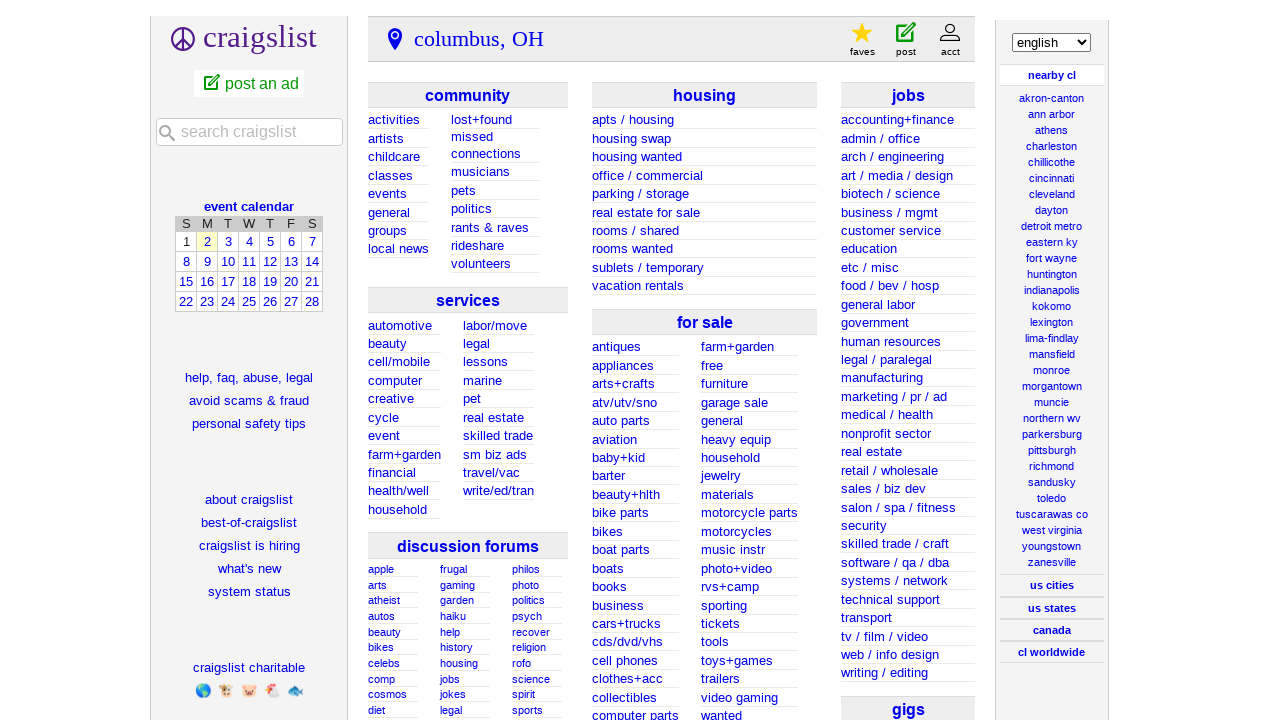

Clicked on apartments/housing category at (633, 120) on xpath=//ul[@id='hhh0']/li[1]/a[1]/span[1]
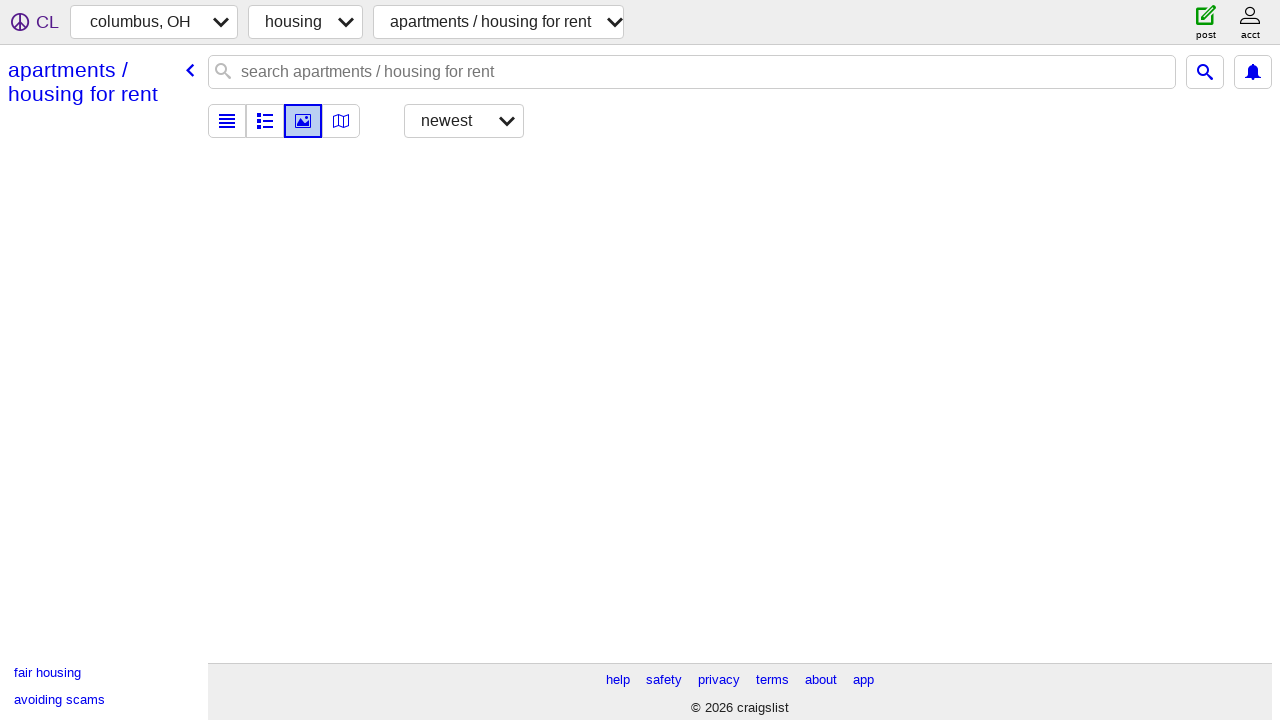

Set minimum bedrooms to 2 on input[name='min_bedrooms'][placeholder='min']
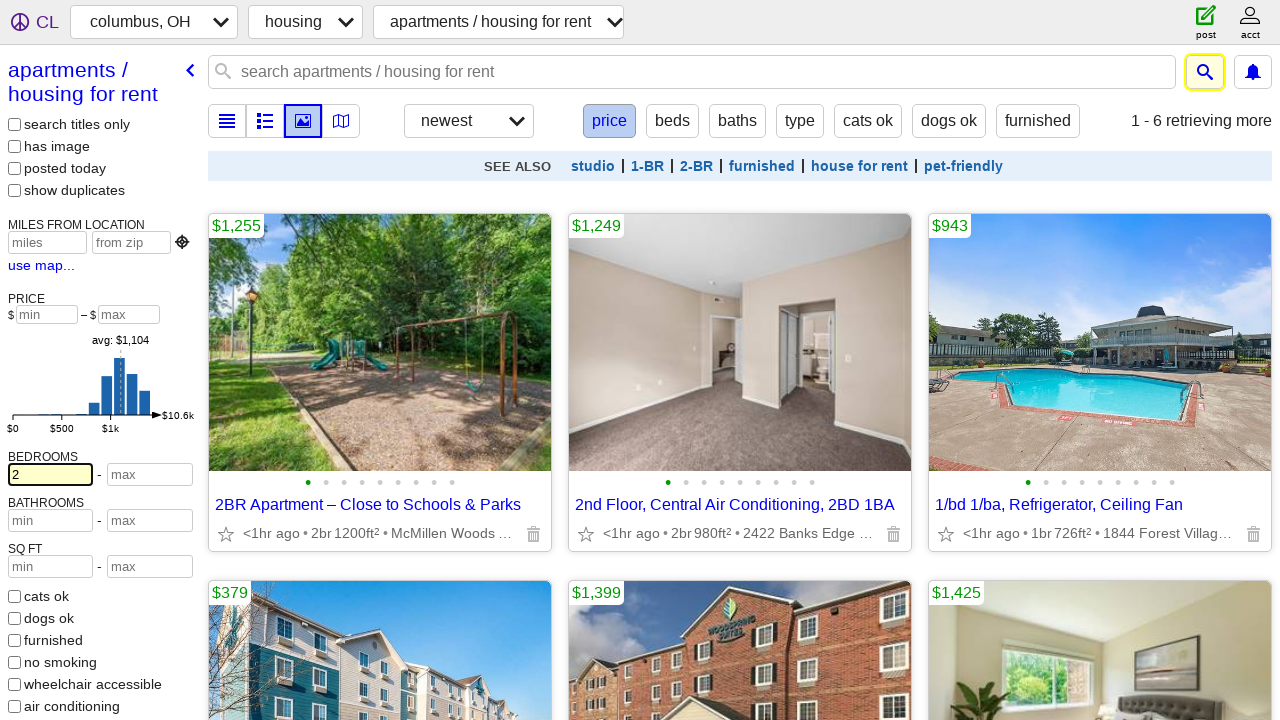

Set minimum bathrooms to 2 on input[name='min_bathrooms'][placeholder='min']
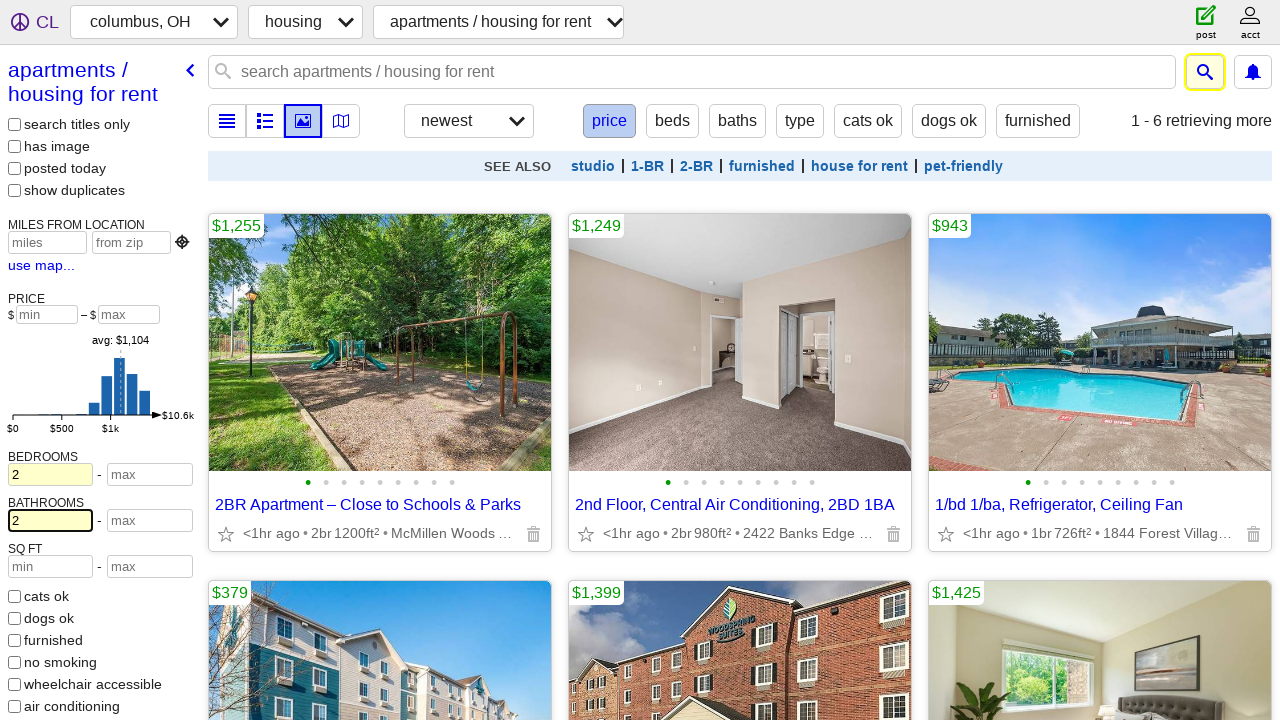

Set maximum price to 4000 on input[type='text'][placeholder='max']
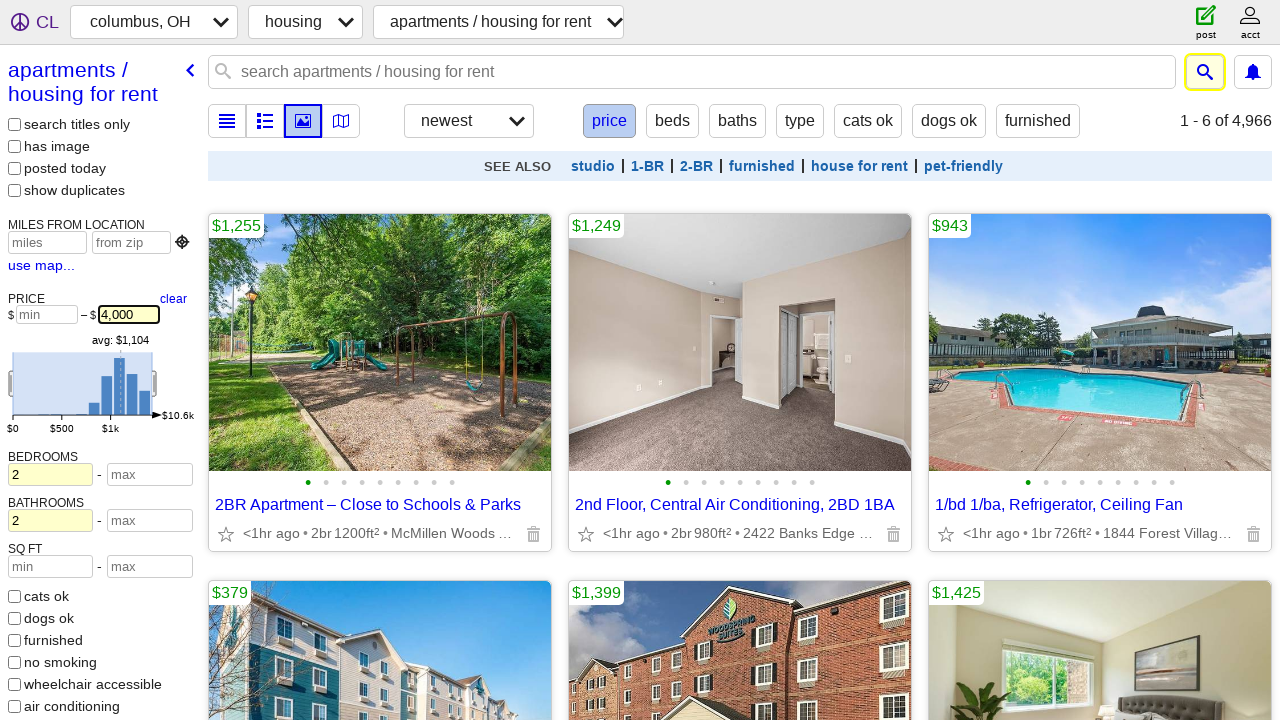

Clicked apply button to filter results at (148, 594) on xpath=//span[contains(.,'apply')]
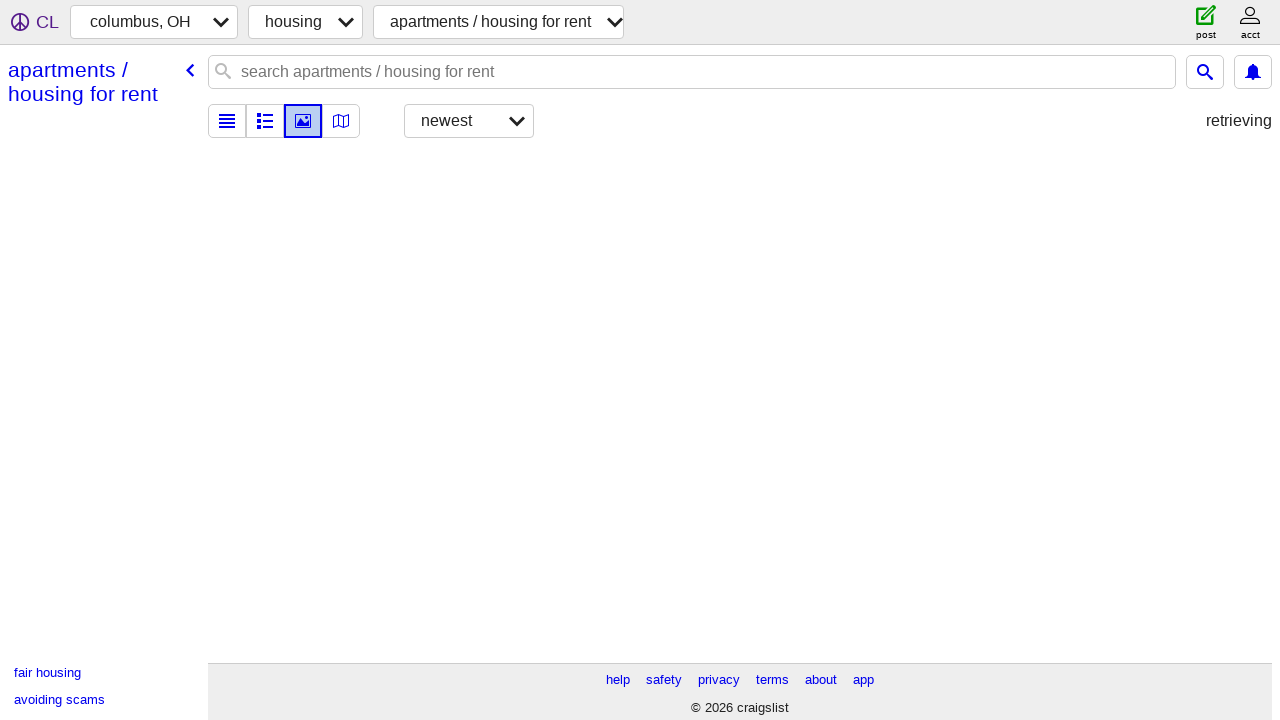

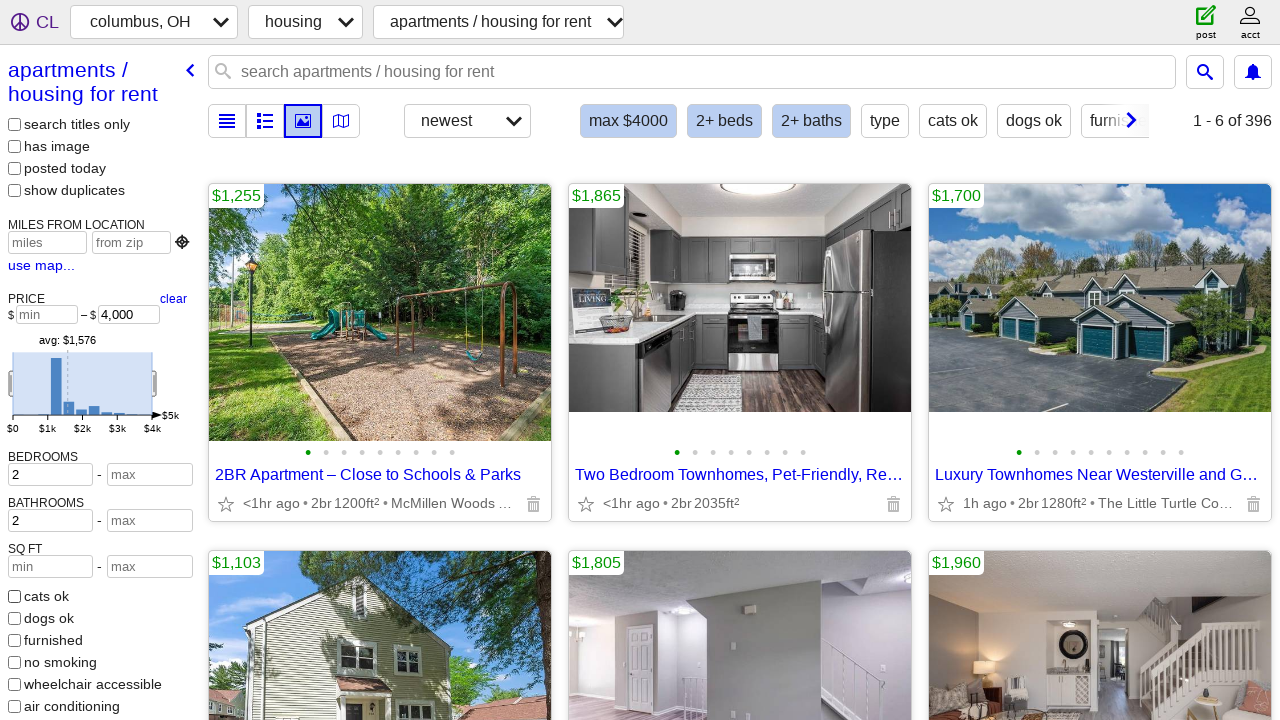